Tests table sorting by clicking the Email column header to sort in ascending order using CSS pseudo-class selectors.

Starting URL: http://the-internet.herokuapp.com/tables

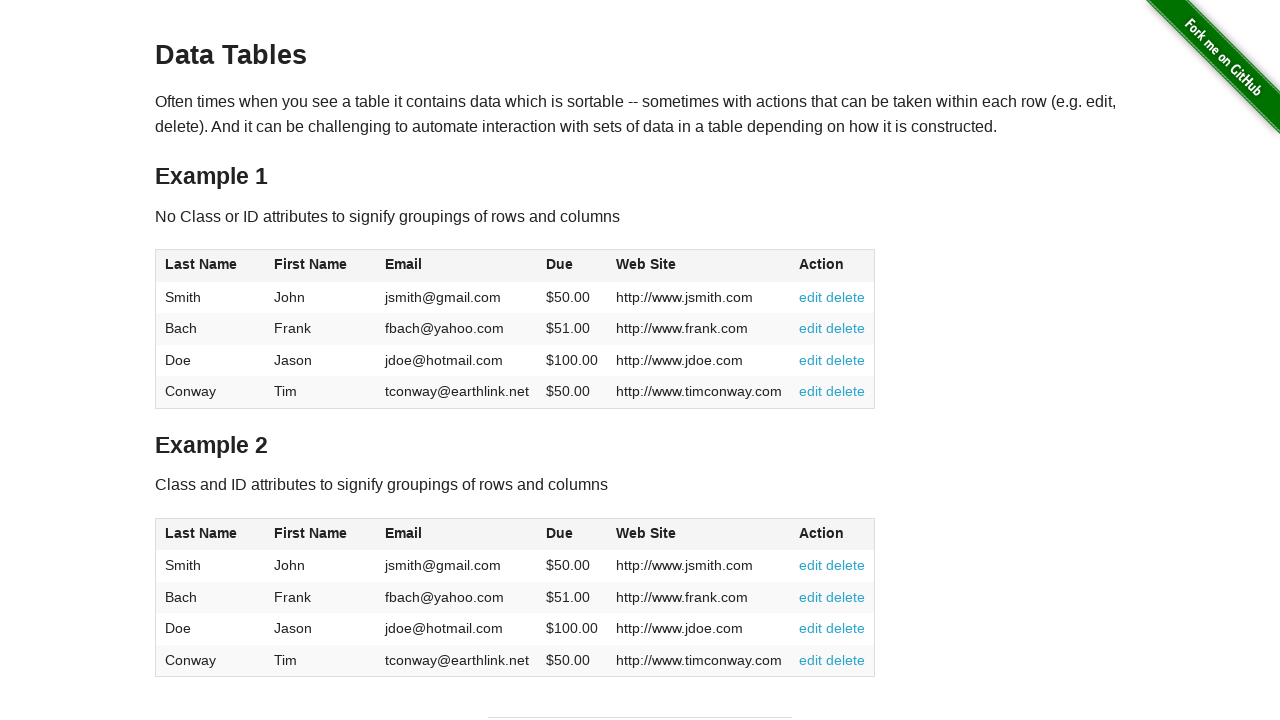

Clicked Email column header to sort in ascending order at (457, 266) on #table1 thead tr th:nth-of-type(3)
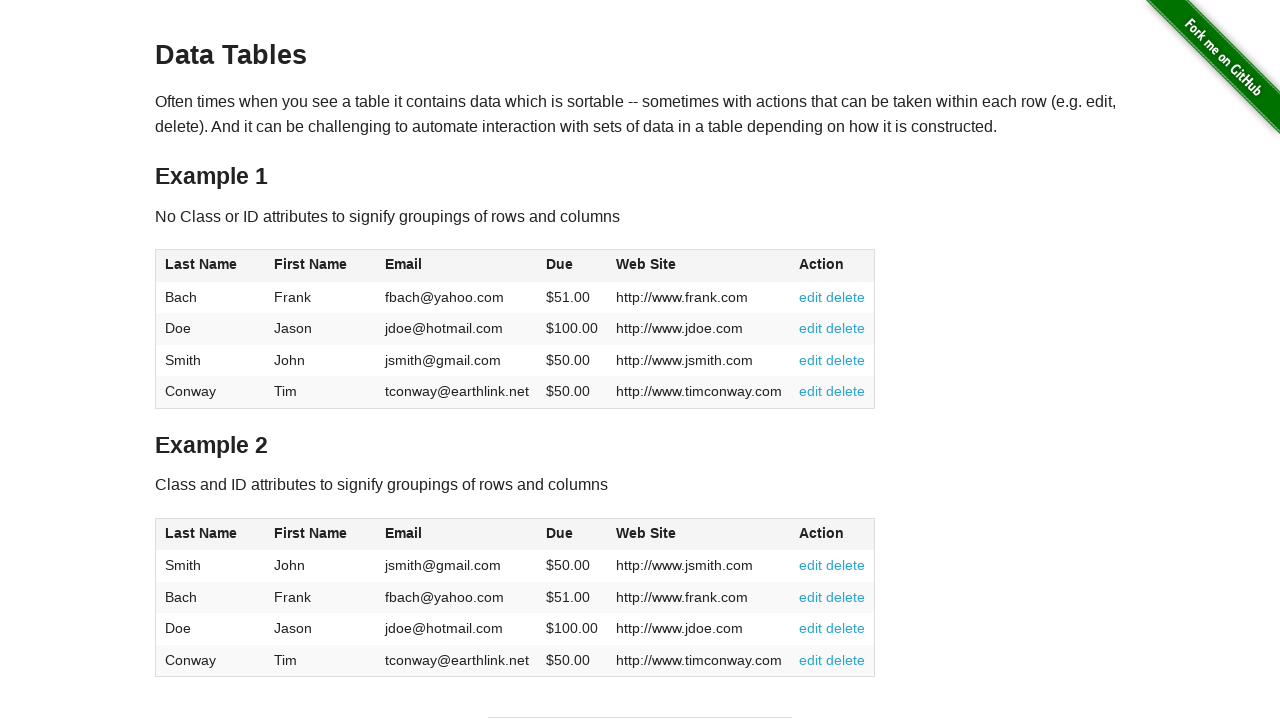

Table email cells loaded after sorting
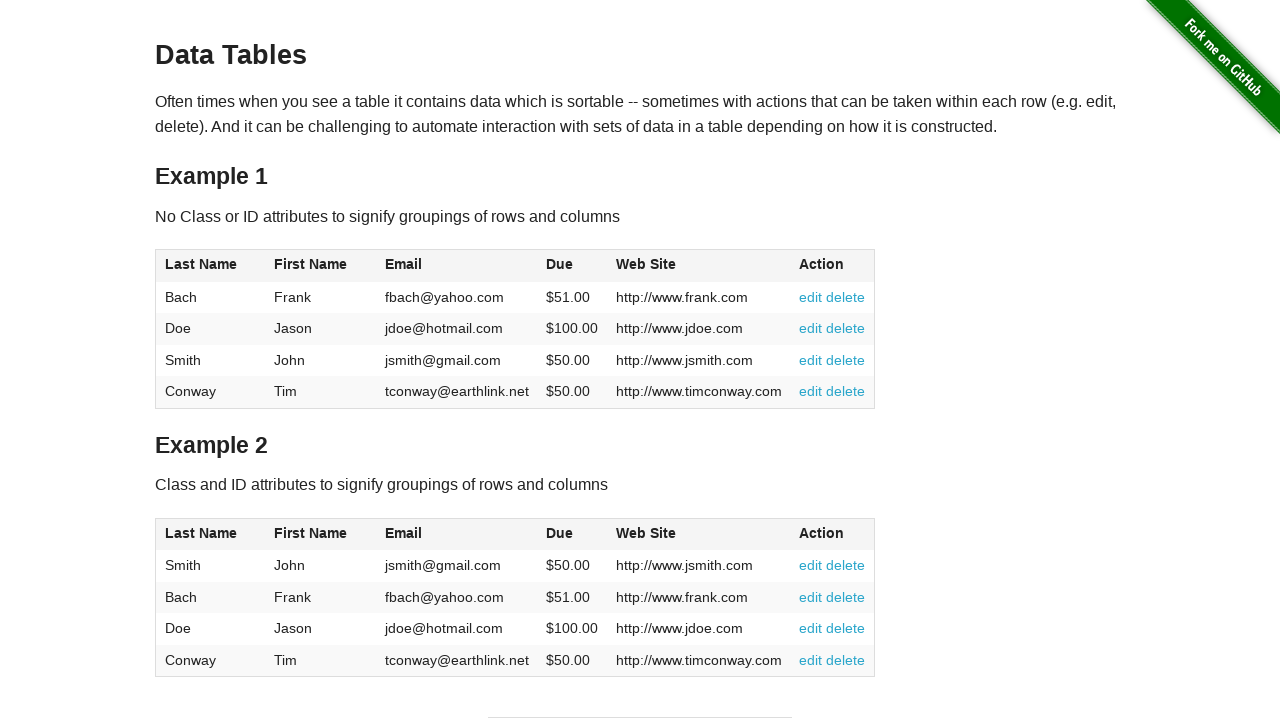

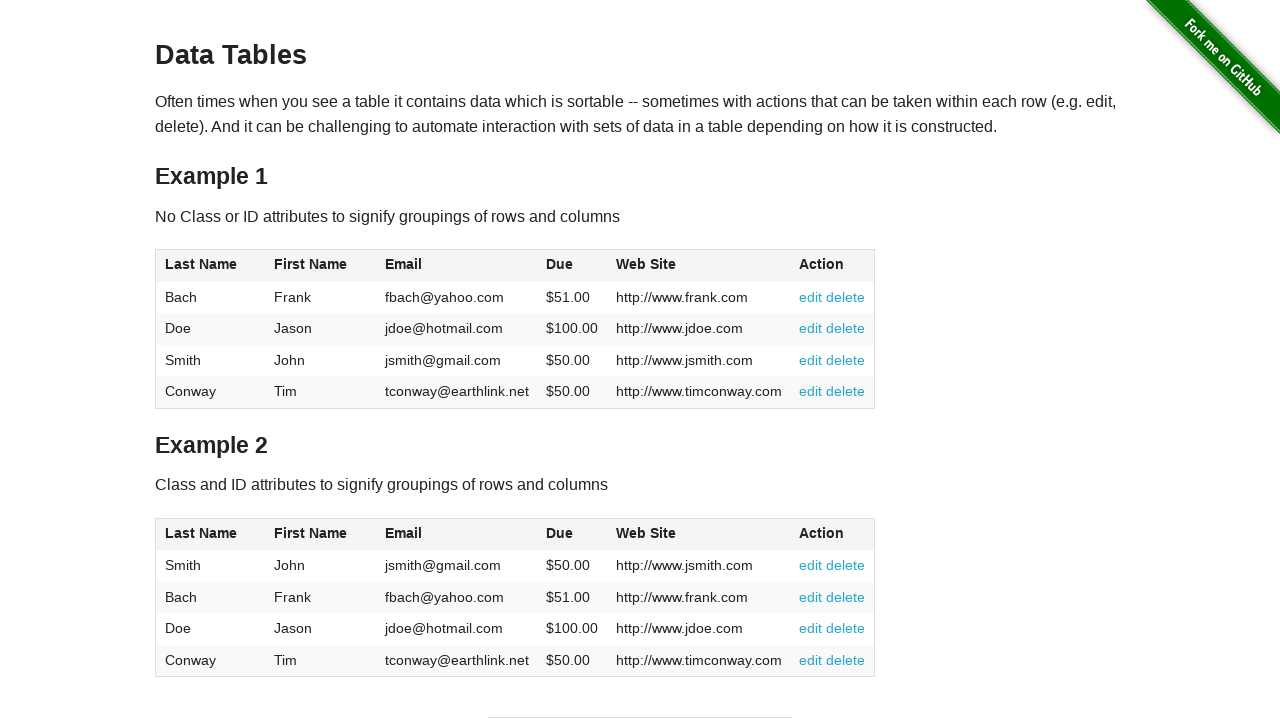